Navigates to the Suporte Sindico website and waits for the page to load

Starting URL: https://suportesindico.com.br

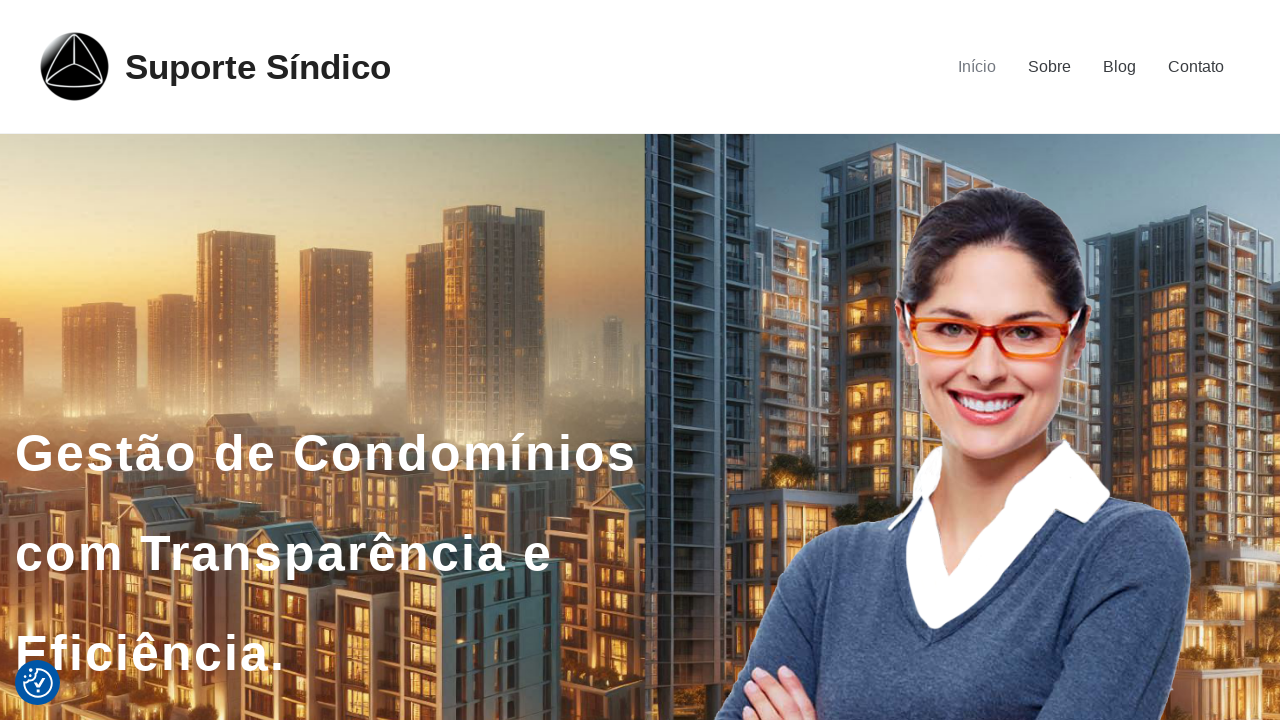

Navigated to Suporte Sindico website
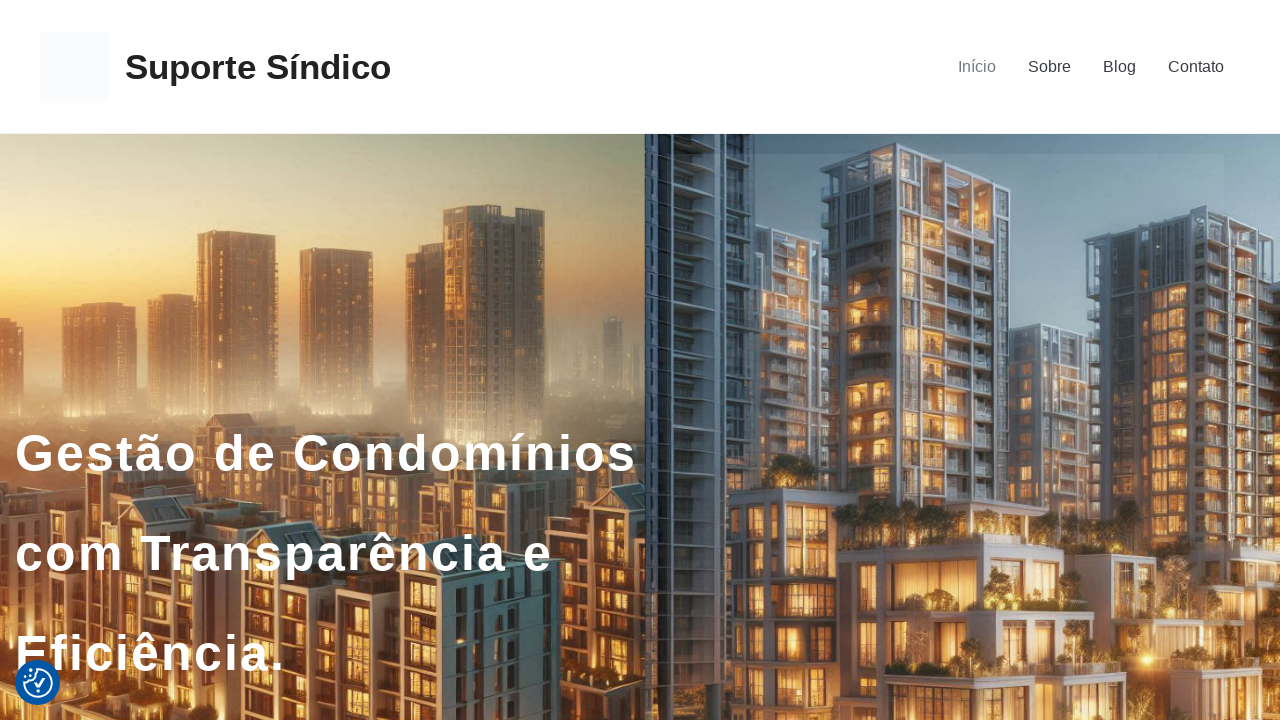

Page fully loaded - DOM content ready
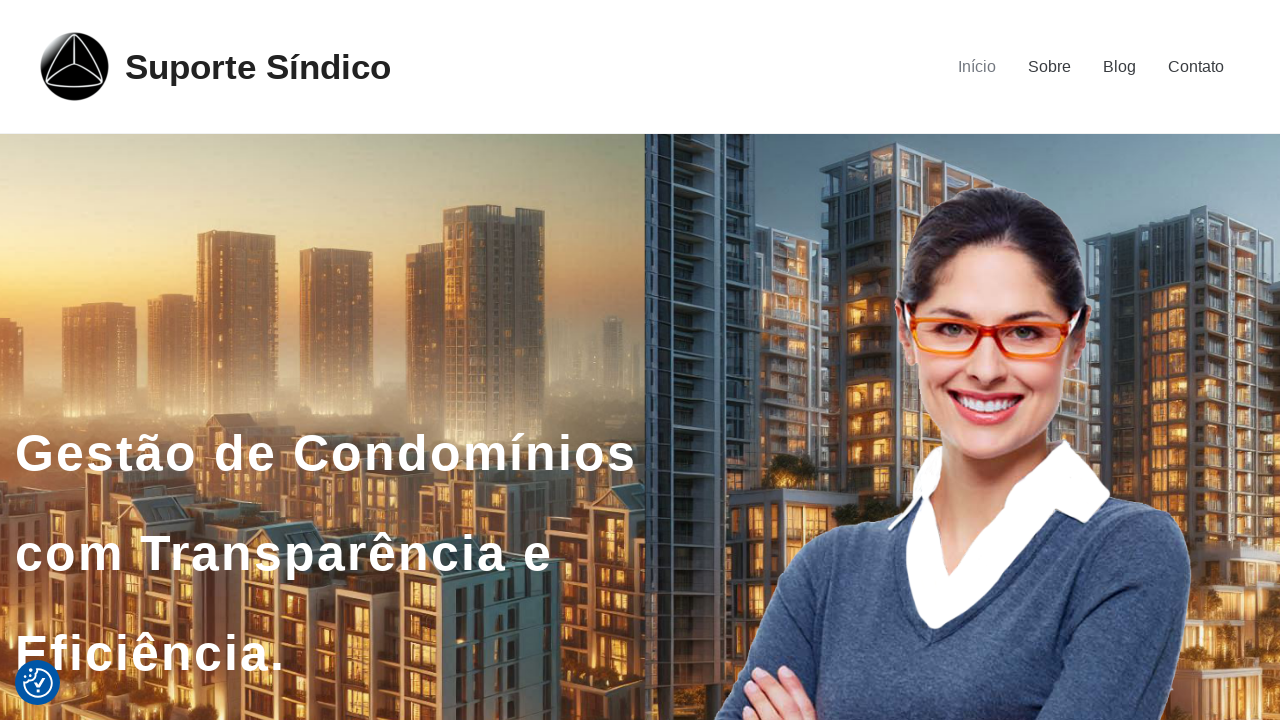

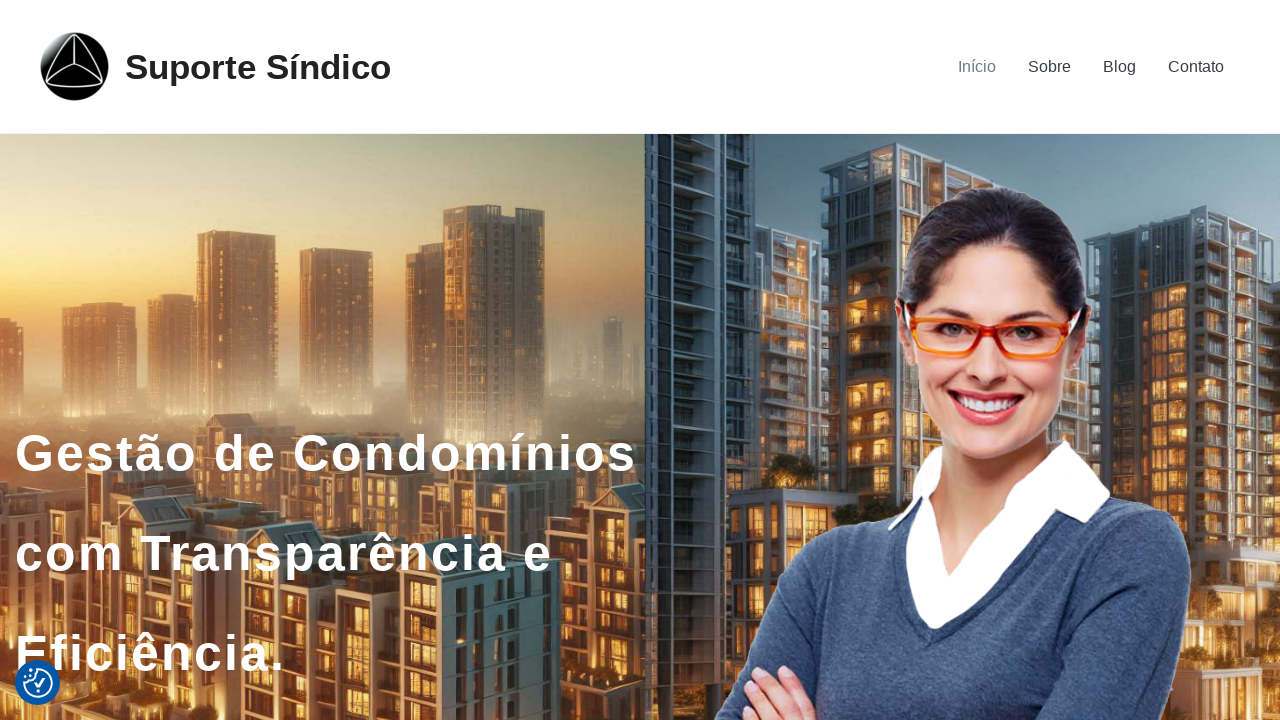